Navigates to a journal guide page on cqvip.com and loads the page content

Starting URL: https://qikan.cqvip.com/Qikan/Journal/JournalGuid?from=index

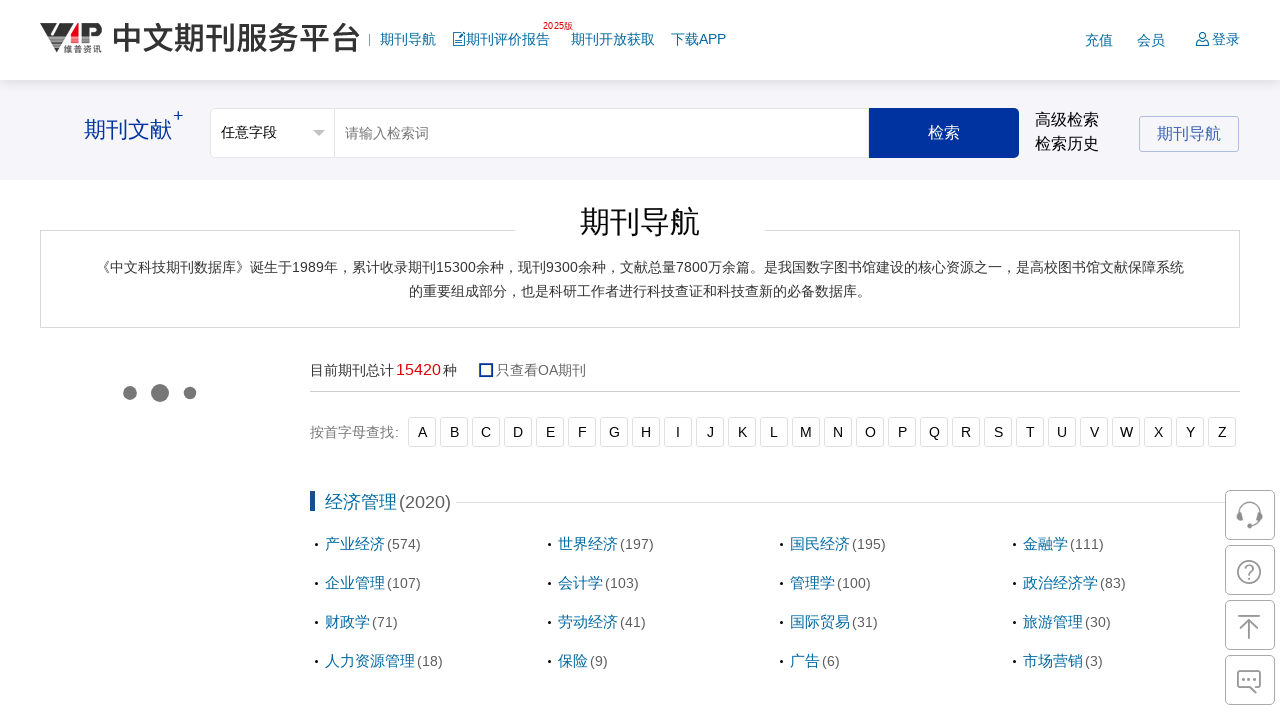

Waited for page to reach networkidle state
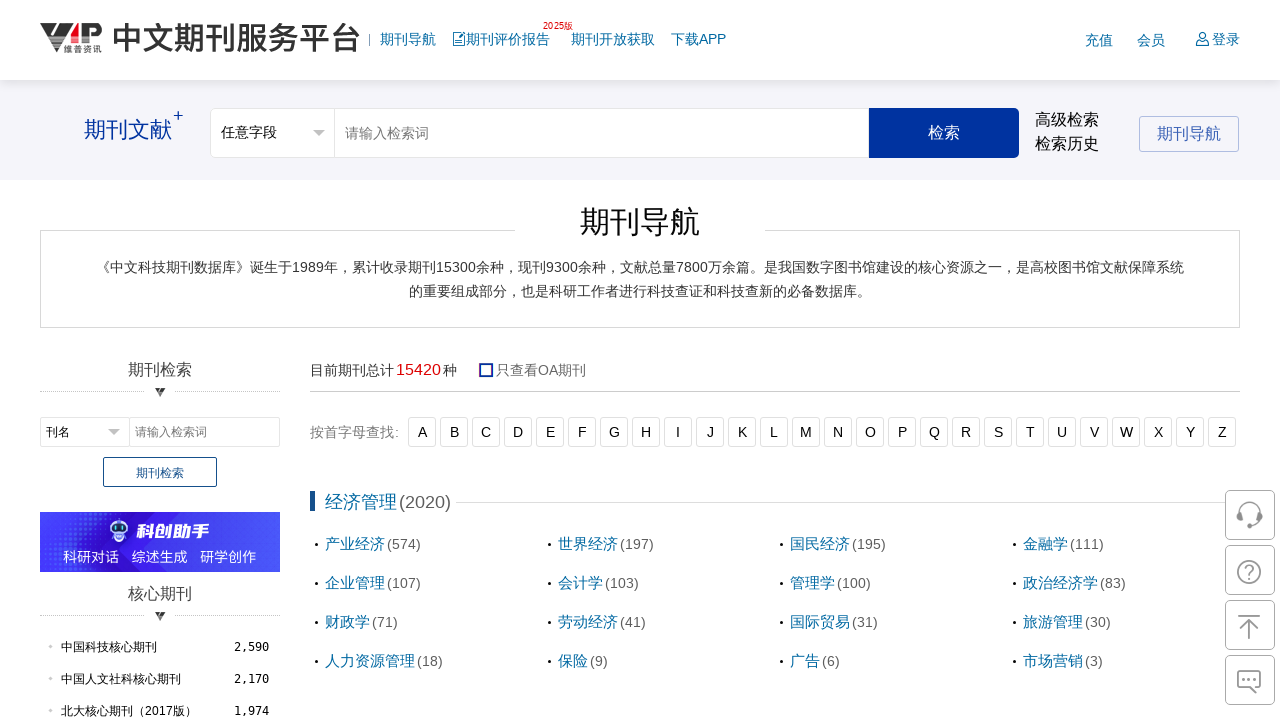

Verified body element is present on journal guide page
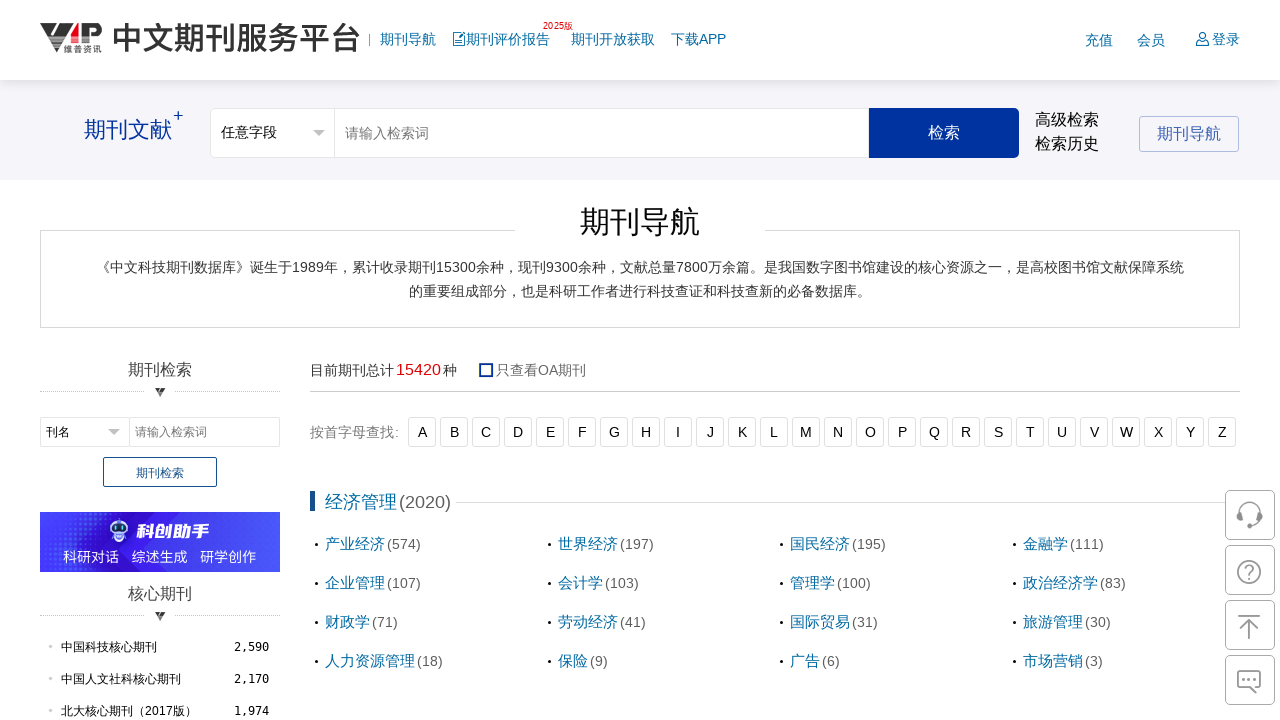

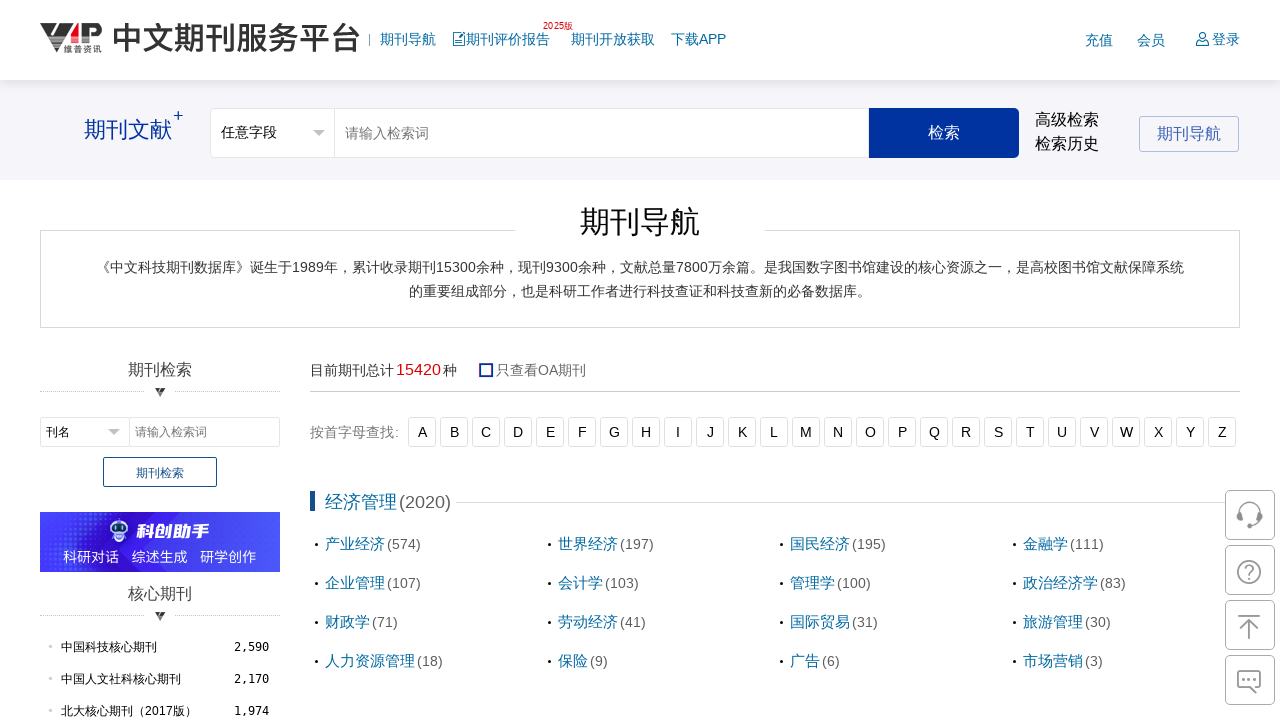